Tests static dropdown selection by selecting a currency value from a select element

Starting URL: https://rahulshettyacademy.com/dropdownsPractise/

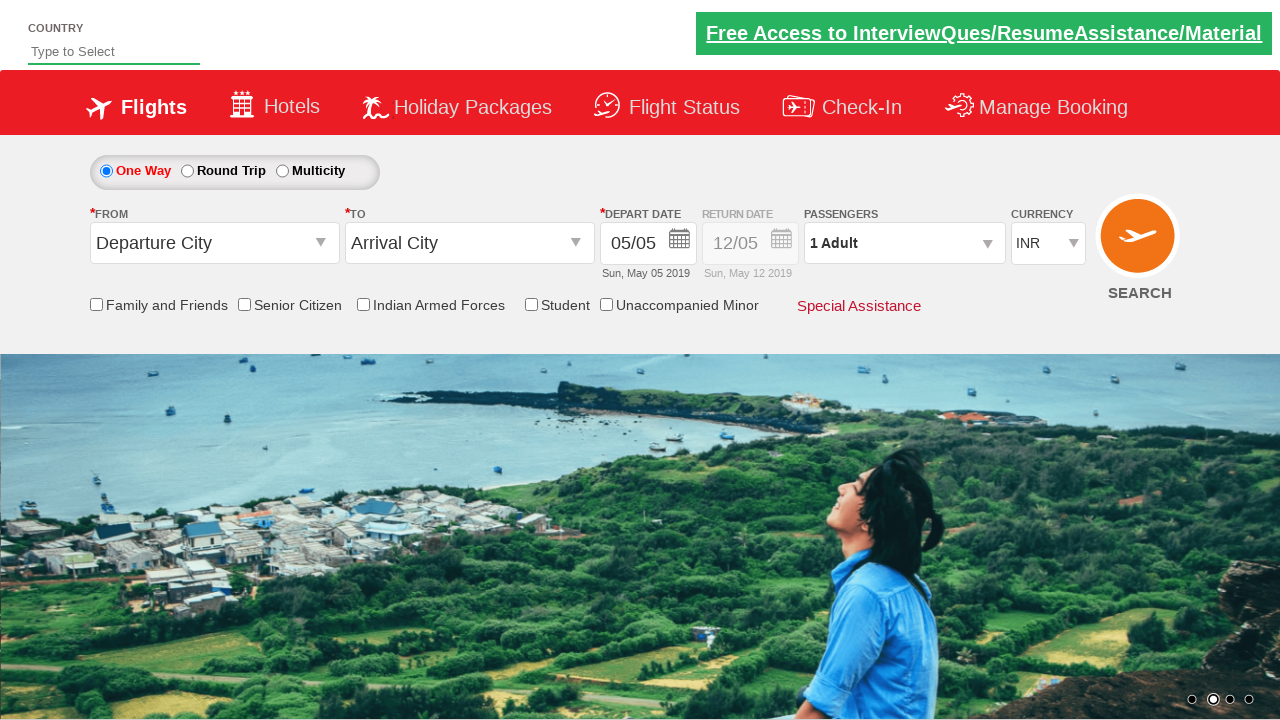

Located currency dropdown element
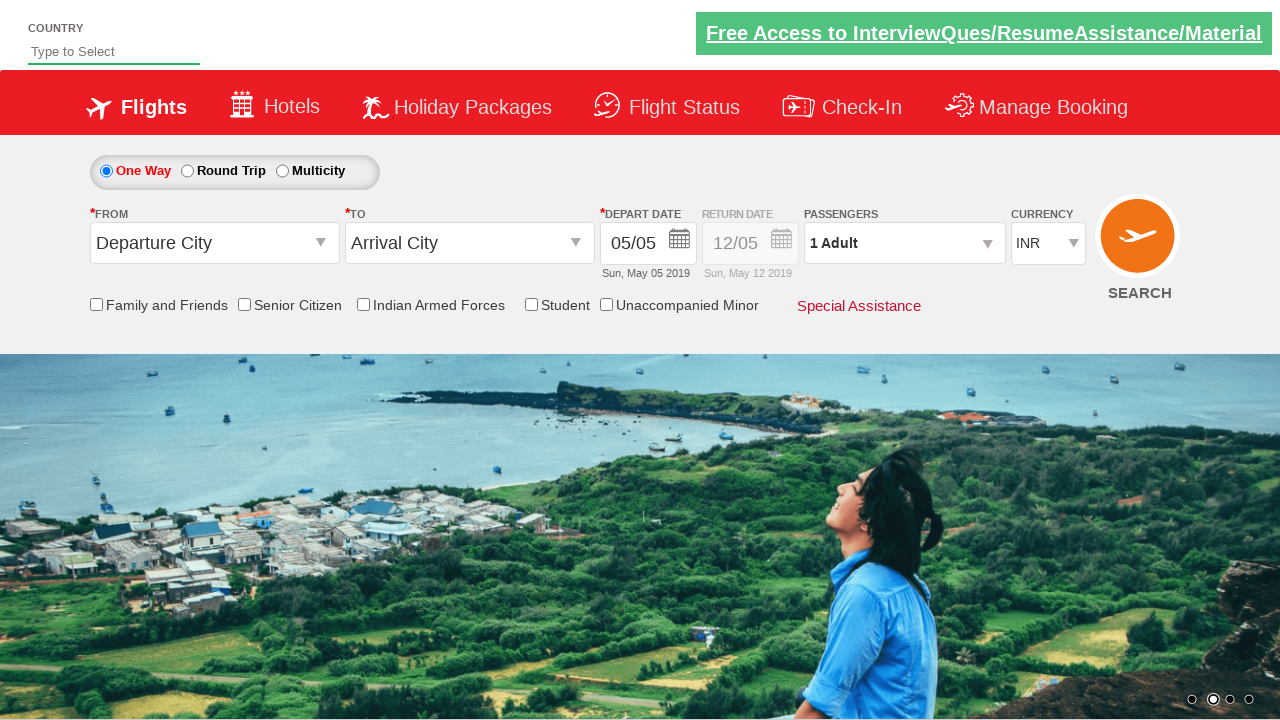

Selected AED currency from static dropdown on #ctl00_mainContent_DropDownListCurrency
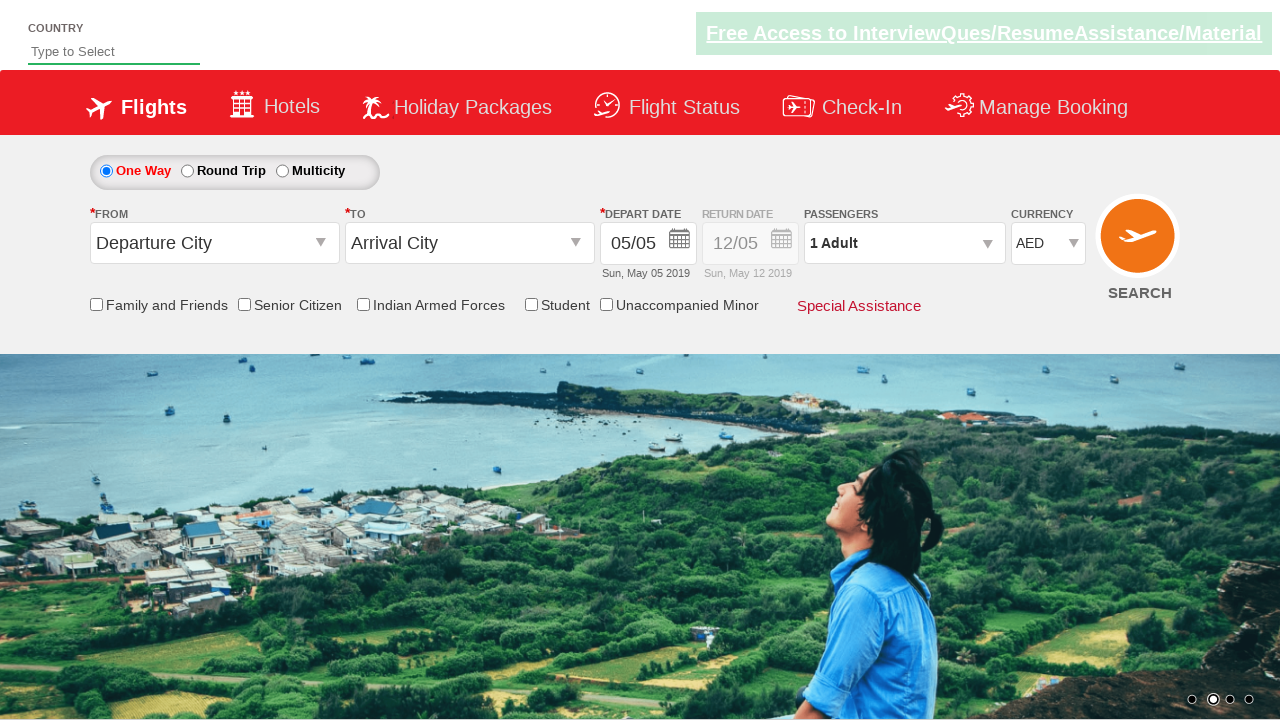

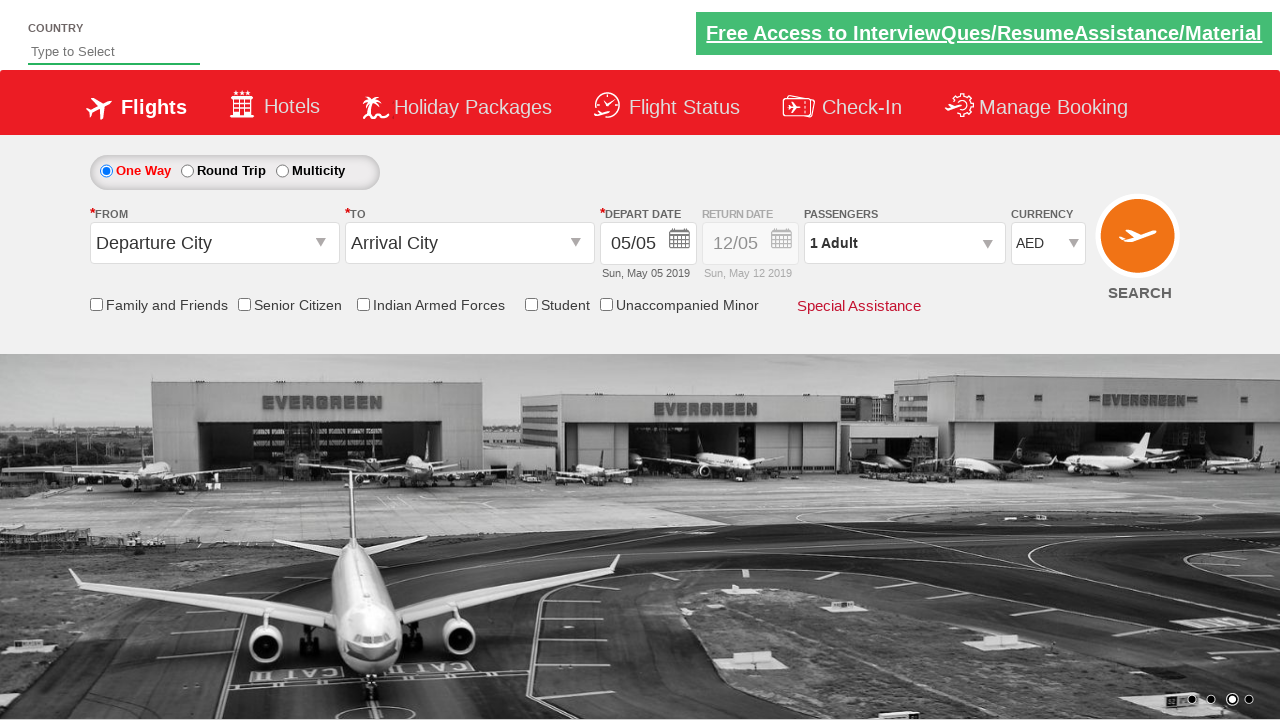